Opens the ZLTI website in Chrome browser and maximizes the window

Starting URL: https://www.zlti.com/

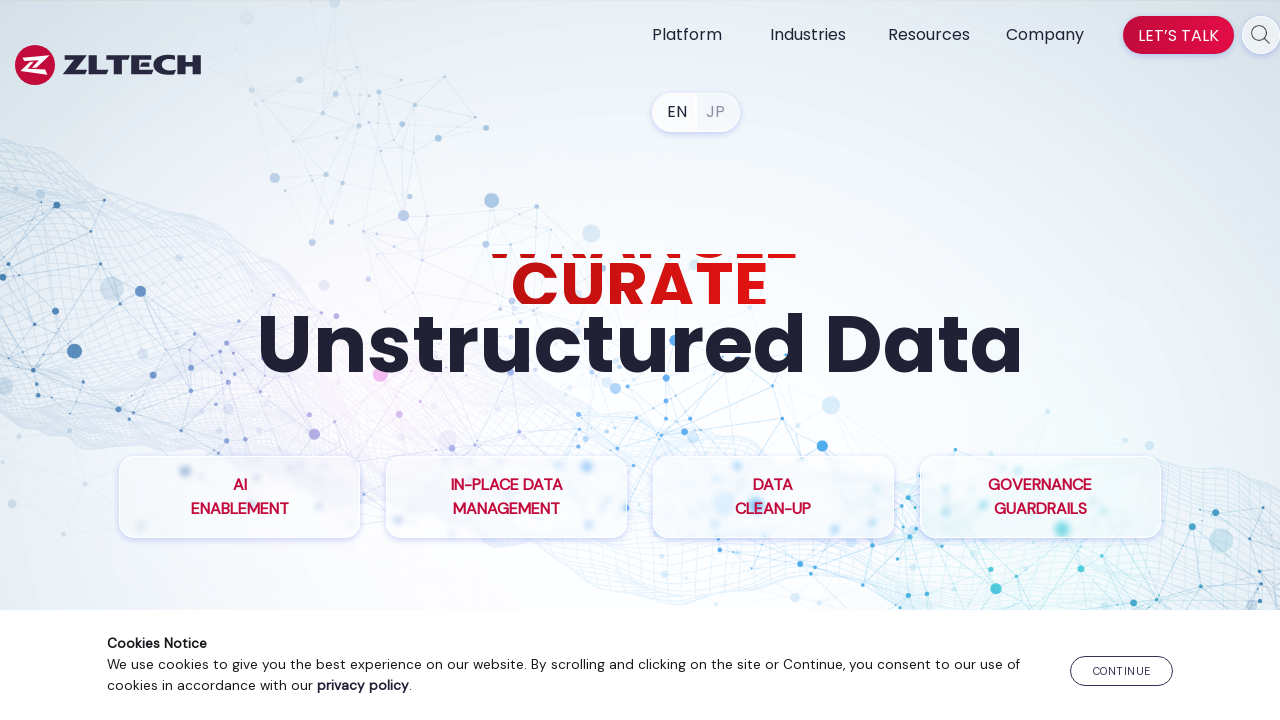

Opened ZLTI website (https://www.zlti.com/) in Chrome browser
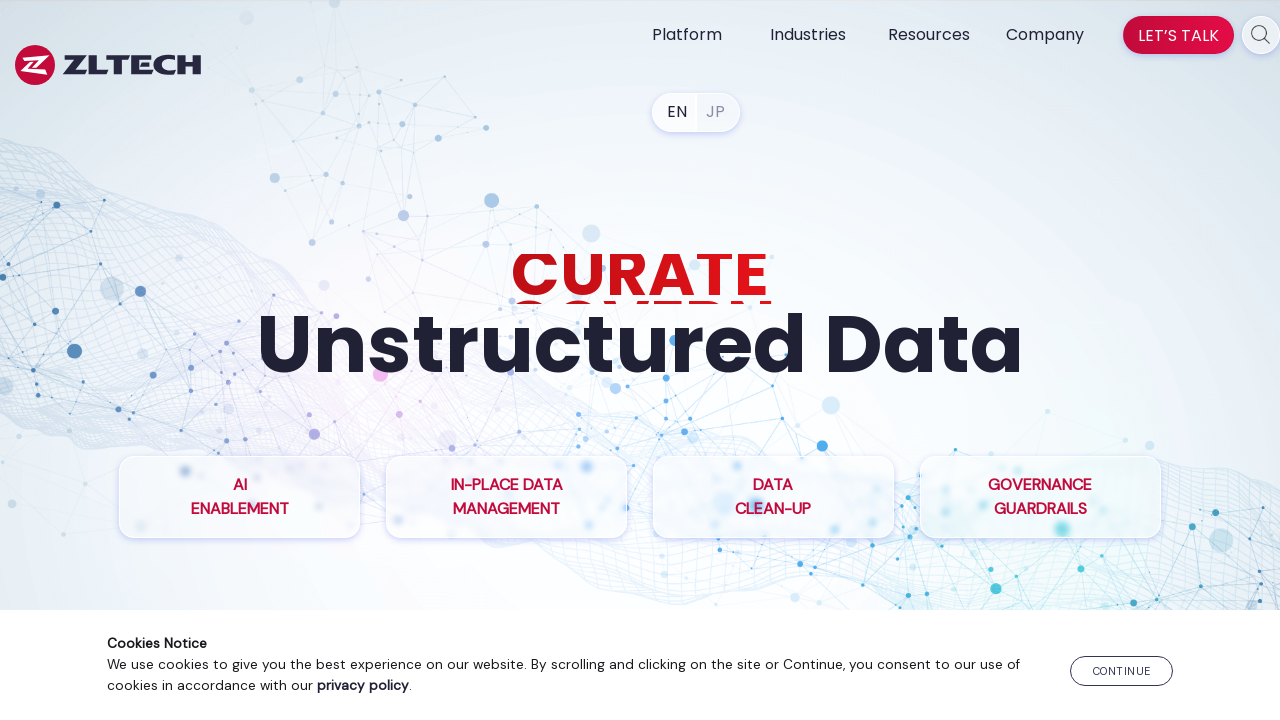

Maximized the browser window
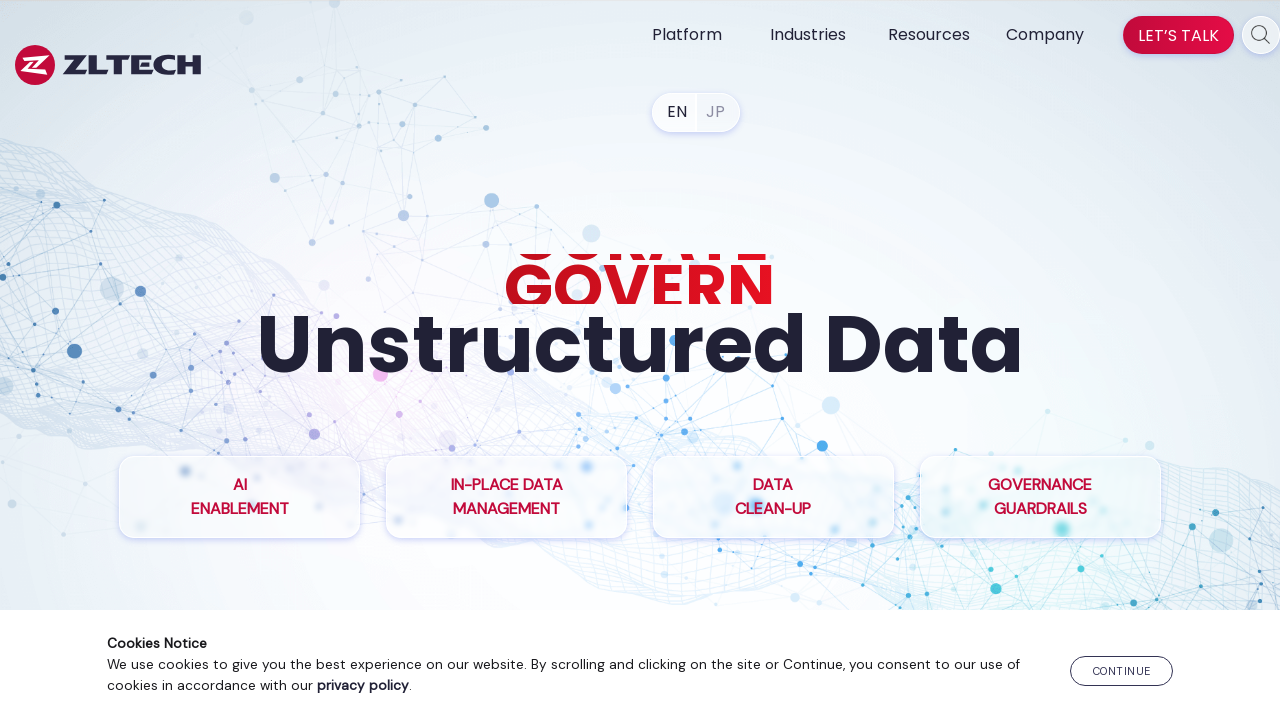

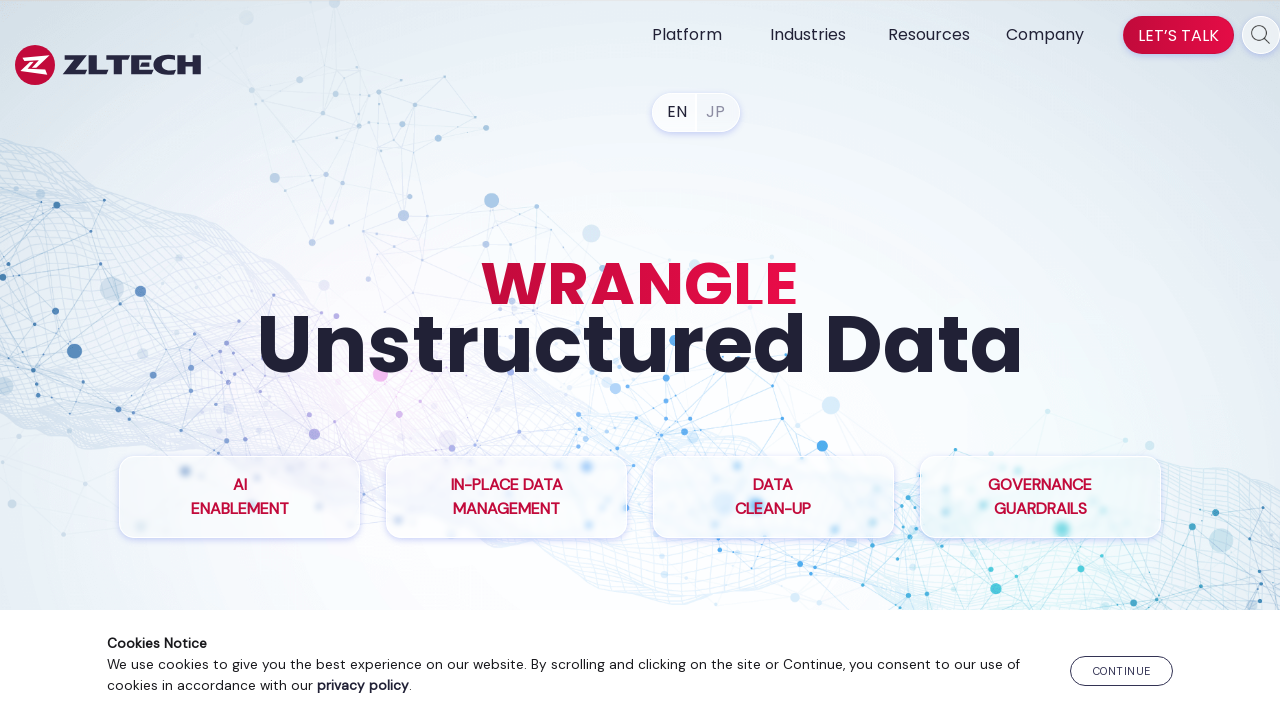